Tests MasterCard payment that gets declined by issuing bank, verifying the declined status and card type

Starting URL: https://sandbox.cardpay.com/MI/cardpayment2.html?orderXml=PE9SREVSIFdBTExFVF9JRD0nODI5OScgT1JERVJfTlVNQkVSPSc0NTgyMTEnIEFNT1VOVD0nMjkxLjg2JyBDVVJSRU5DWT0nRVVSJyAgRU1BSUw9J2N1c3RvbWVyQGV4YW1wbGUuY29tJz4KPEFERFJFU1MgQ09VTlRSWT0nVVNBJyBTVEFURT0nTlknIFpJUD0nMTAwMDEnIENJVFk9J05ZJyBTVFJFRVQ9JzY3NyBTVFJFRVQnIFBIT05FPSc4NzY5OTA5MCcgVFlQRT0nQklMTElORycvPgo8L09SREVSPg==&sha512=998150a2b27484b776a1628bfe7505a9cb430f276dfa35b14315c1c8f03381a90490f6608f0dcff789273e05926cd782e1bb941418a9673f43c47595aa7b8b0d

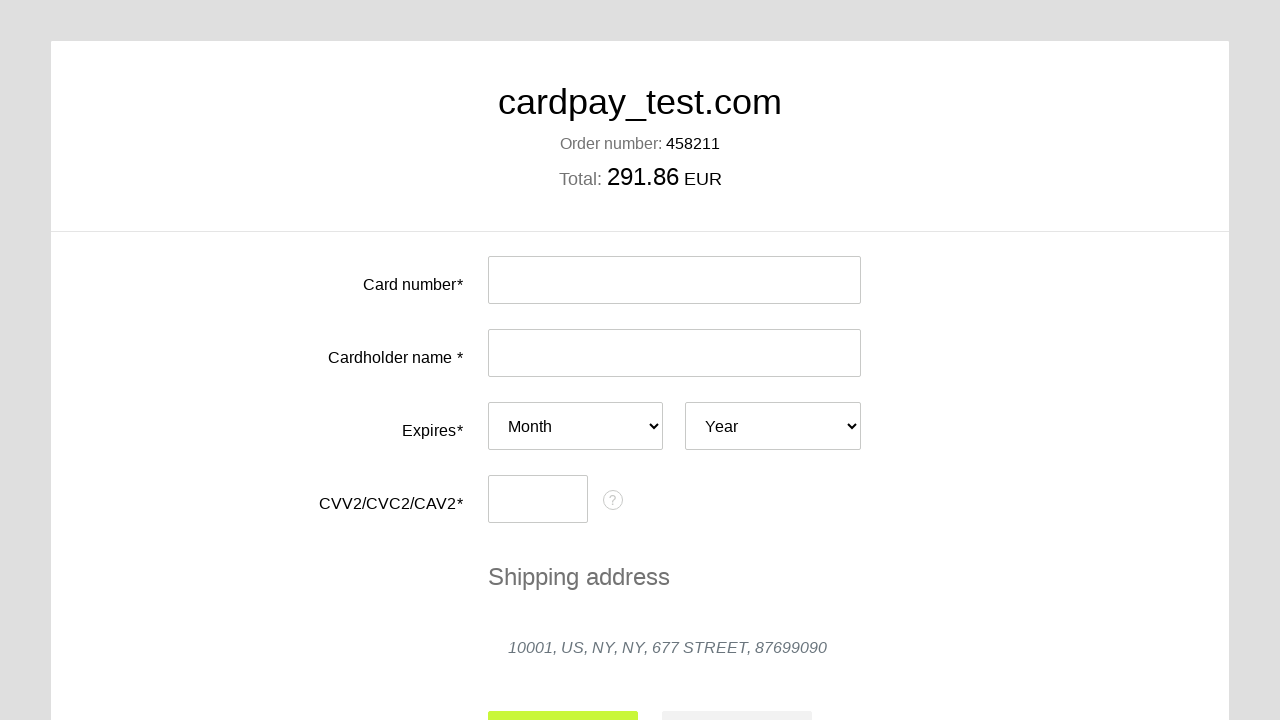

Filled MasterCard number 5555555555554477 on #input-card-number
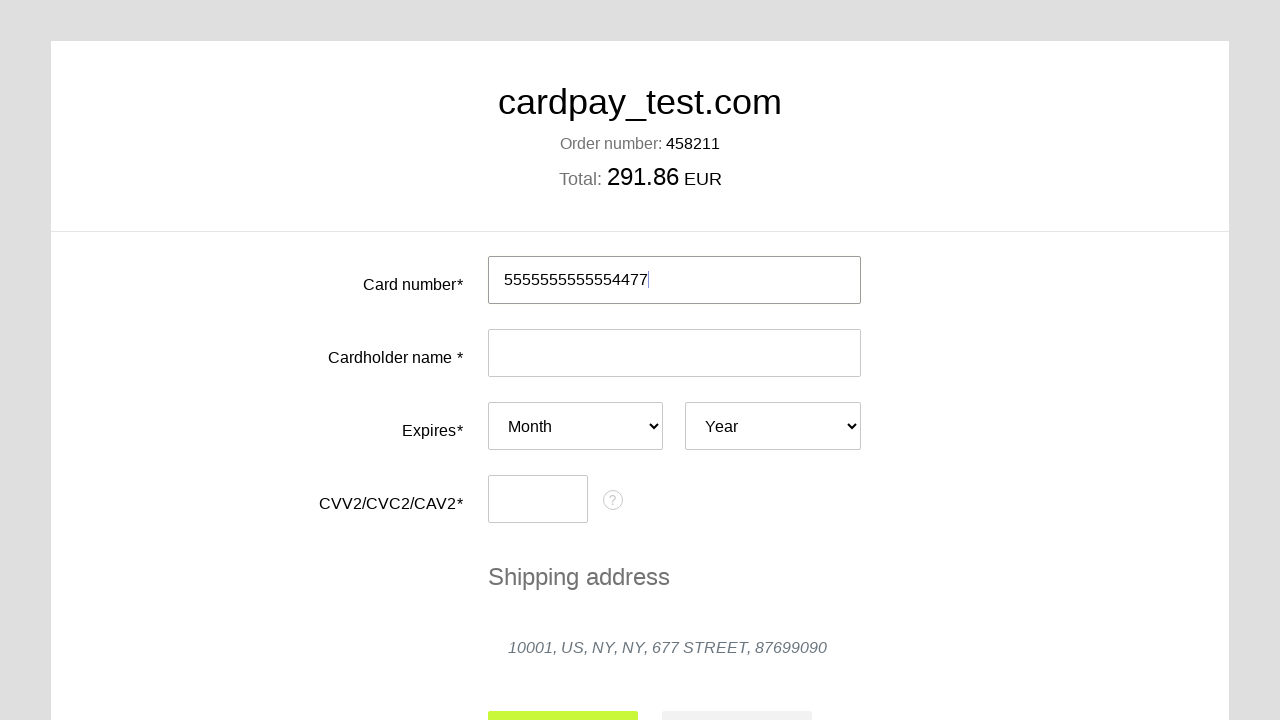

Filled card holder name DMITRII IVANOV on #input-card-holder
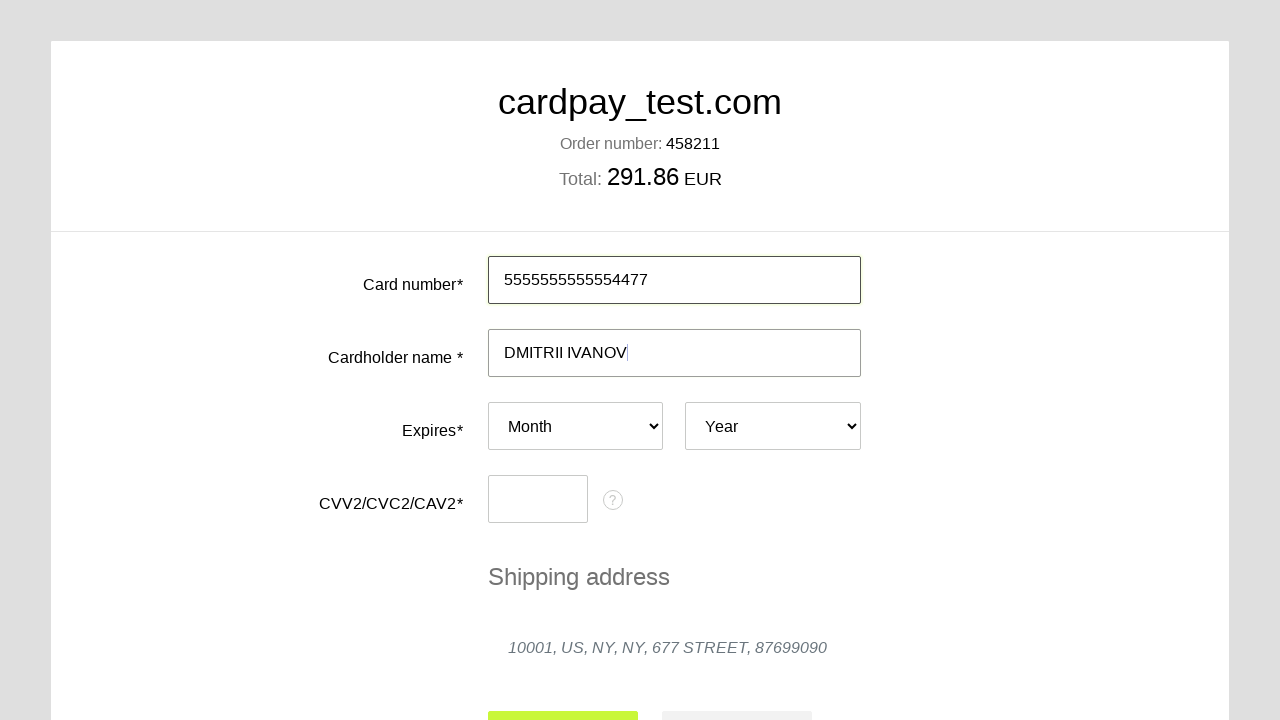

Clicked expiry month dropdown at (576, 426) on #card-expires-month
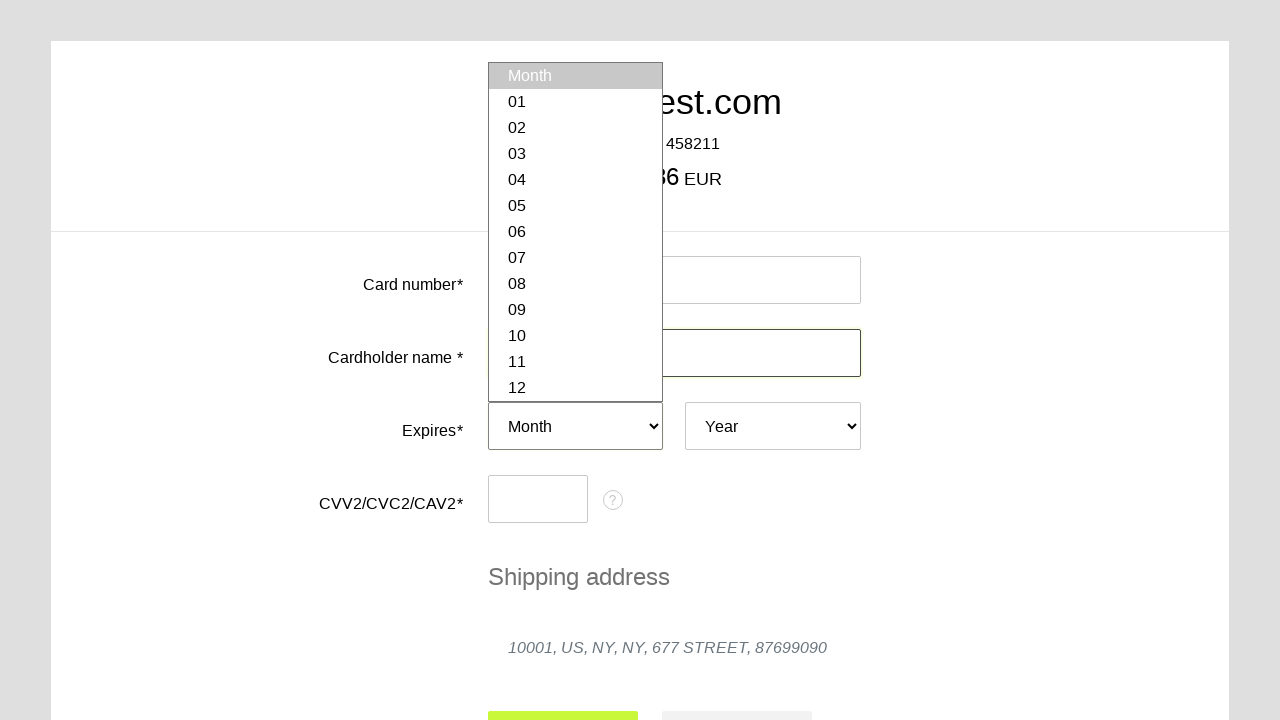

Selected expiry month 04 on #card-expires-month
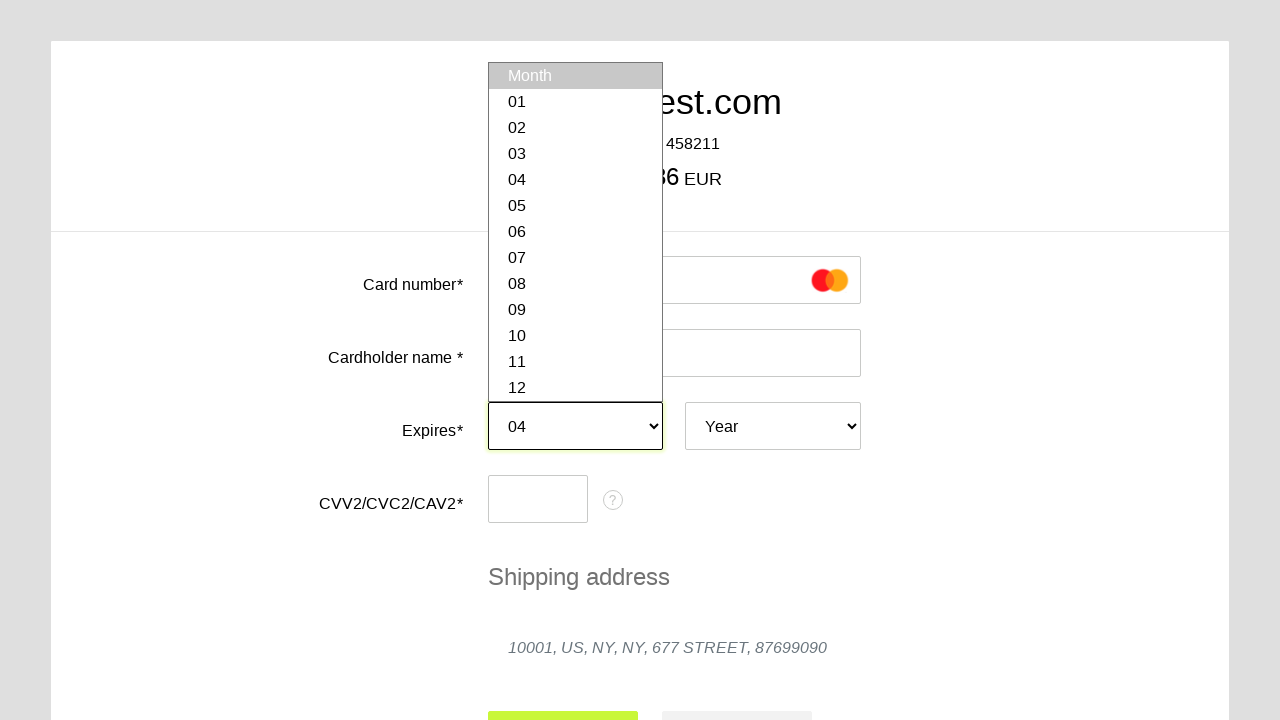

Clicked expiry year dropdown at (773, 426) on #card-expires-year
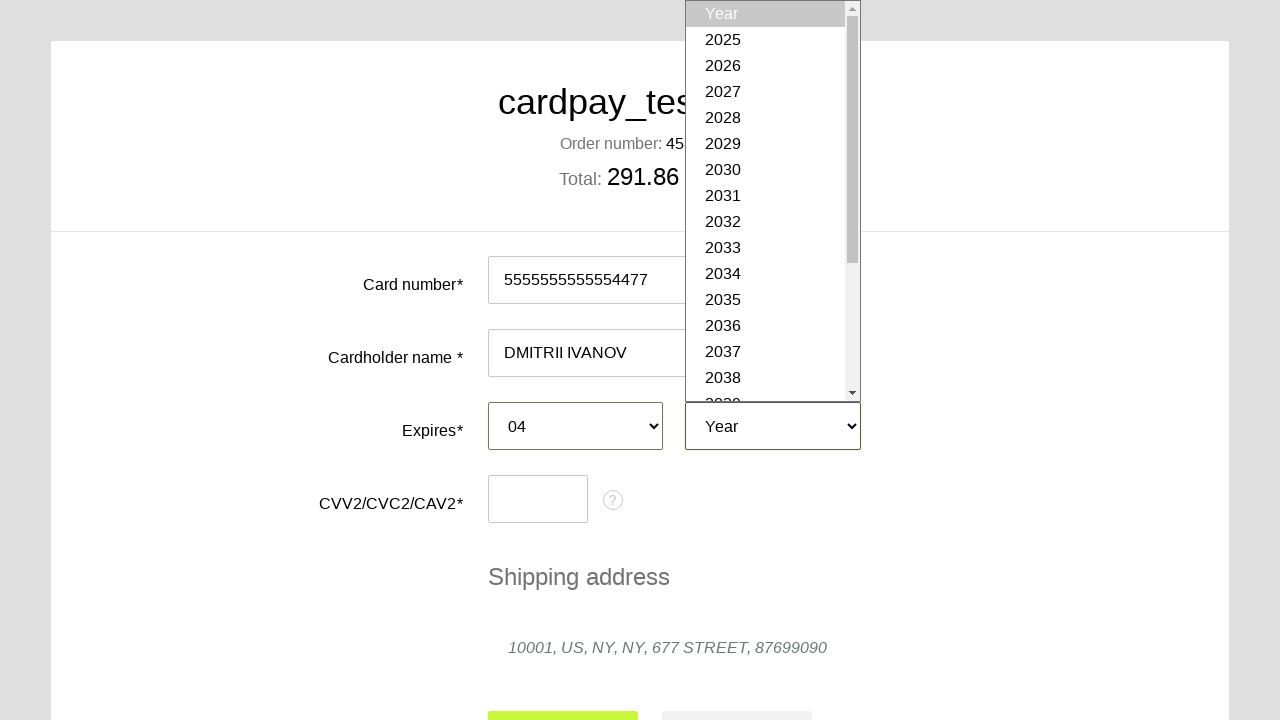

Selected expiry year 2025 on #card-expires-year
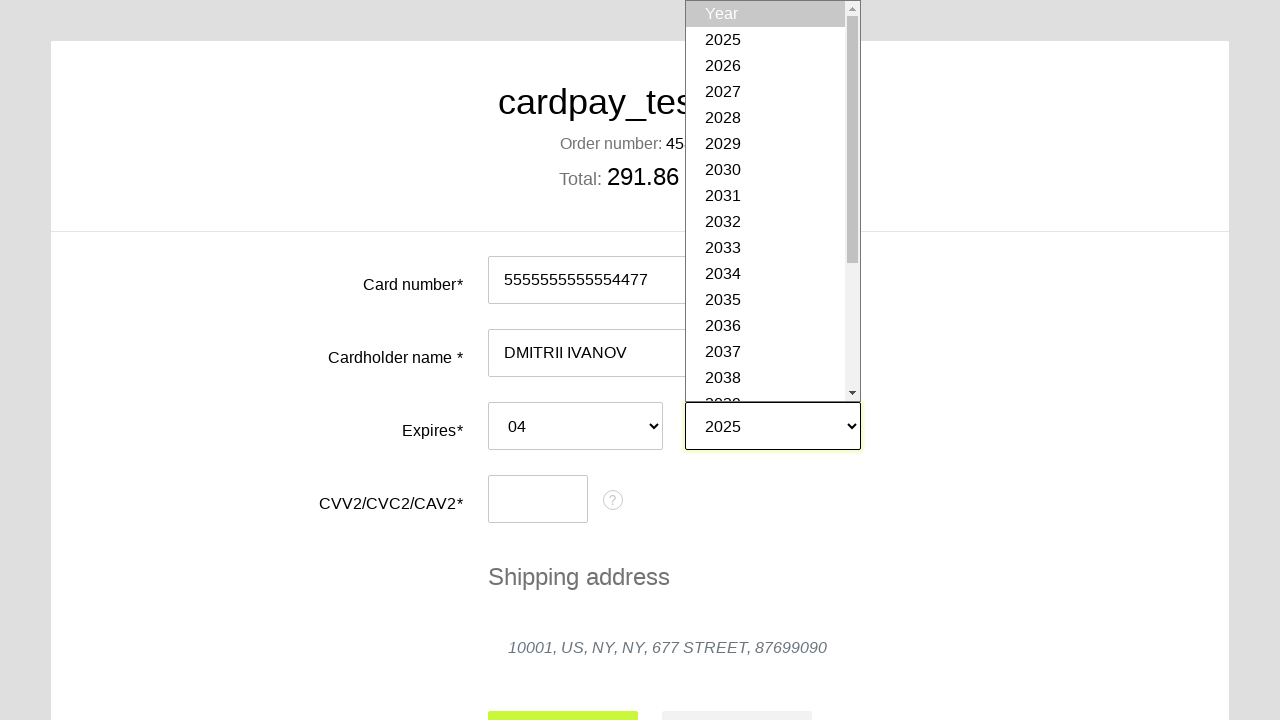

Filled CVC 247 on #input-card-cvc
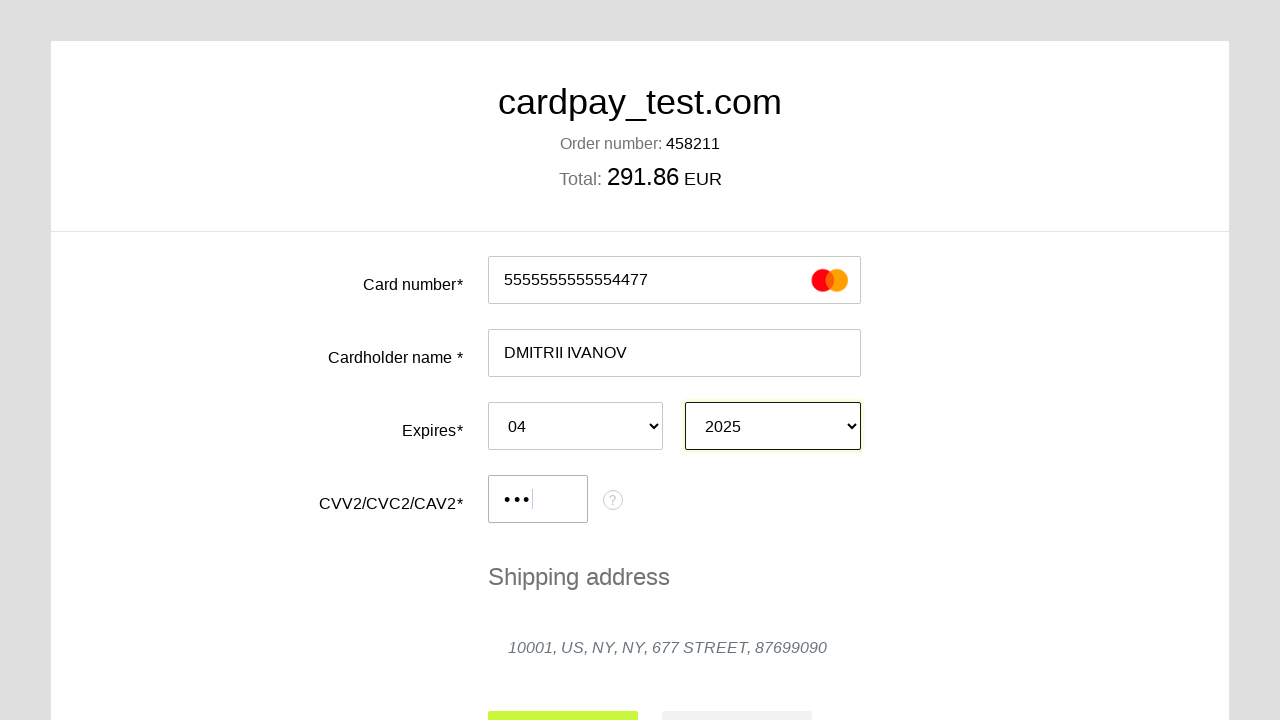

Clicked submit button to process MasterCard payment at (563, 696) on #action-submit
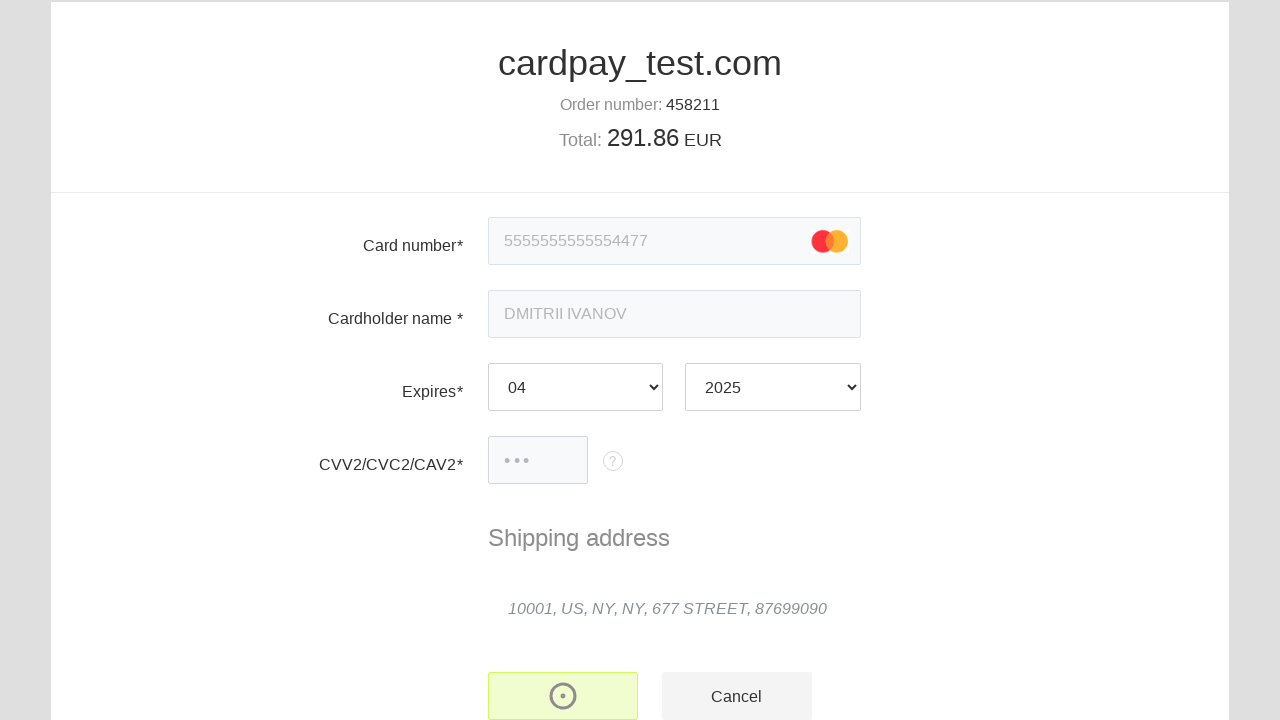

Payment info item data loaded
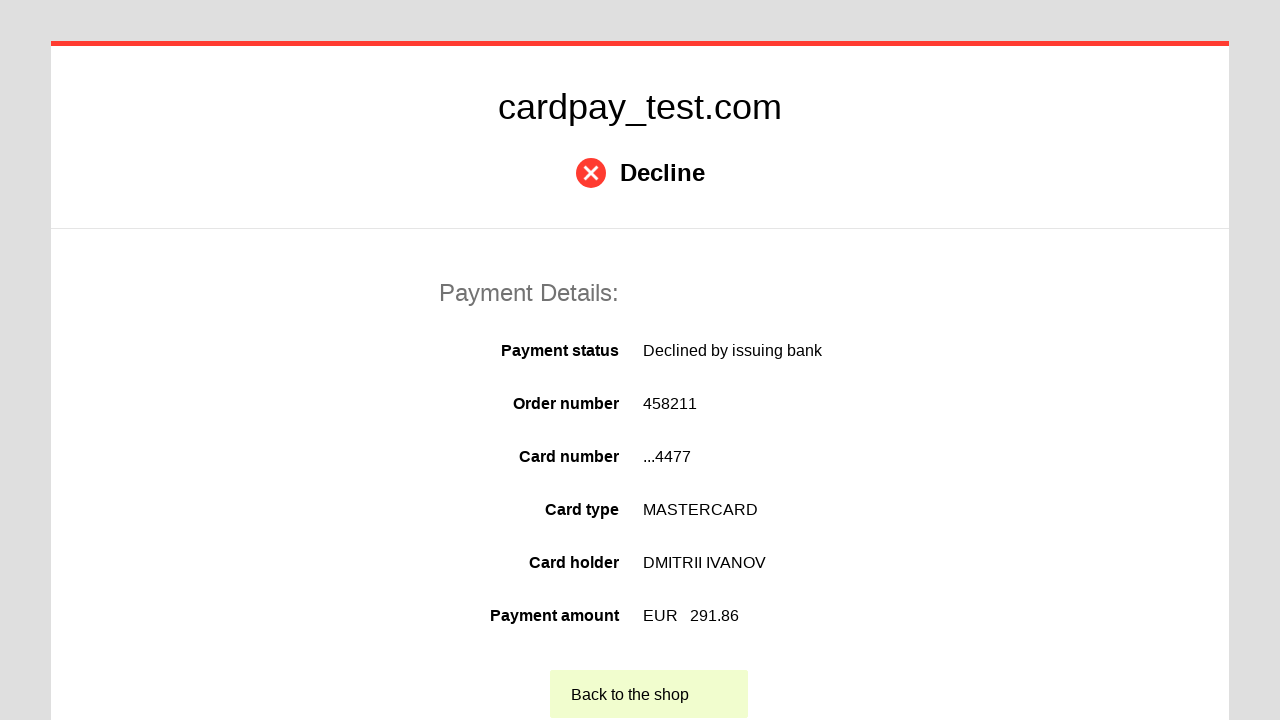

Card type payment item loaded - MasterCard payment declined by issuing bank
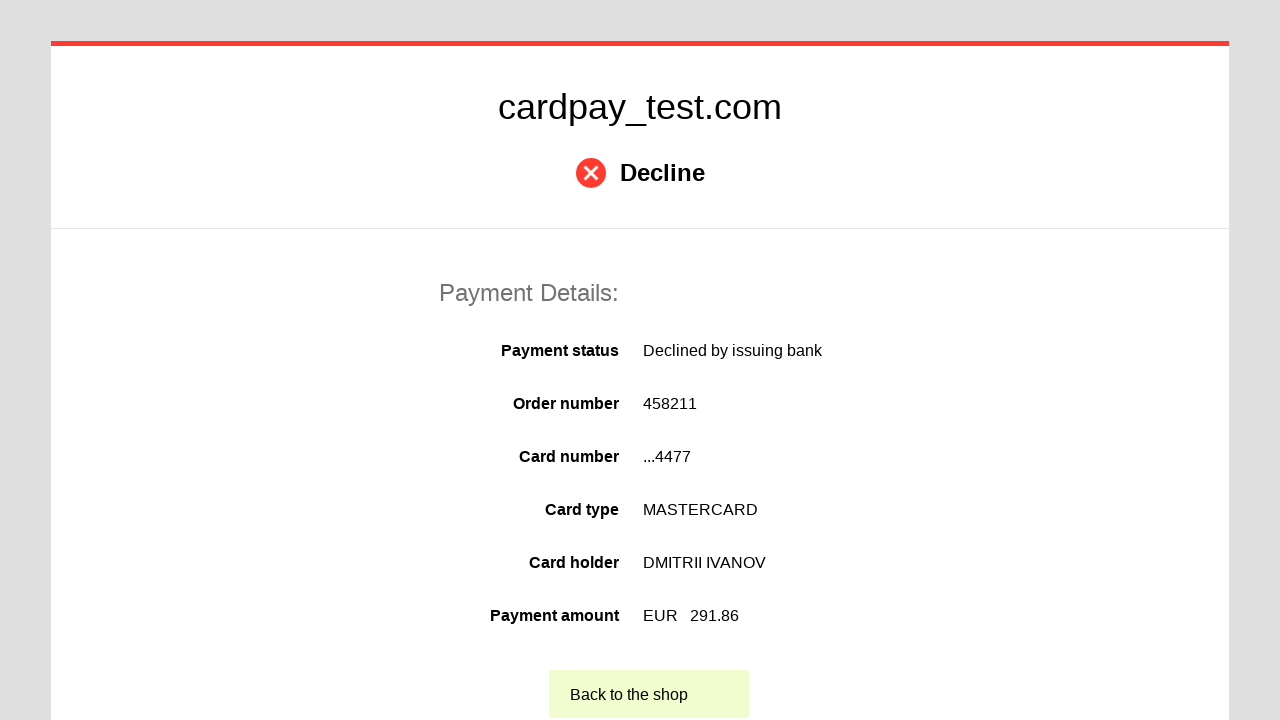

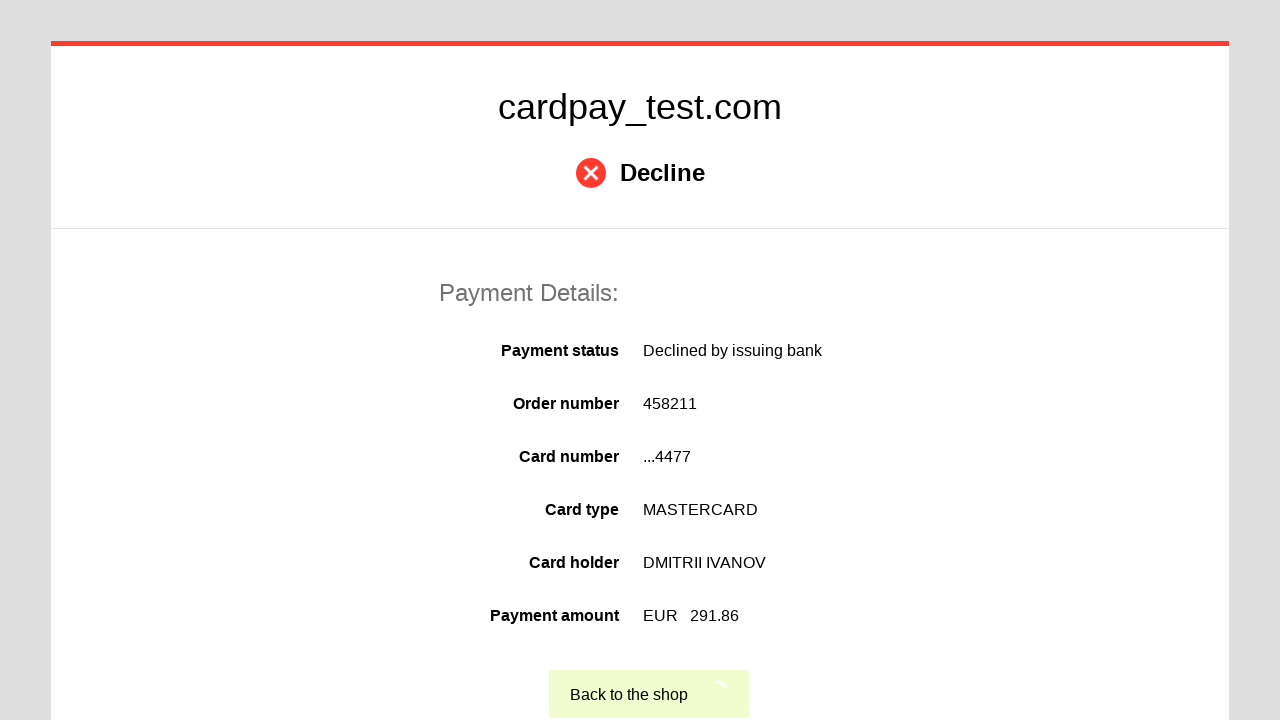